Navigates to Form Authentication page and verifies the Elemental Selenium link href attribute is correct

Starting URL: https://the-internet.herokuapp.com/

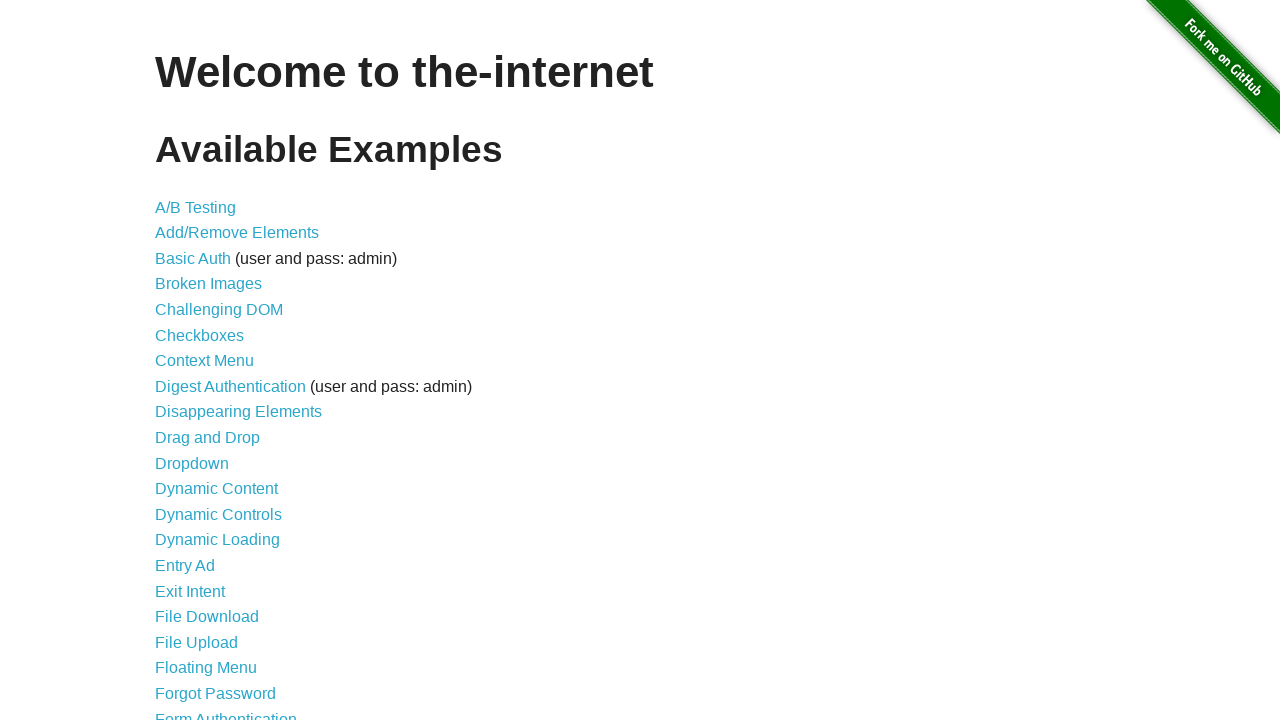

Clicked on Form Authentication link at (226, 712) on xpath=//*[@id="content"]/ul/li[21]/a
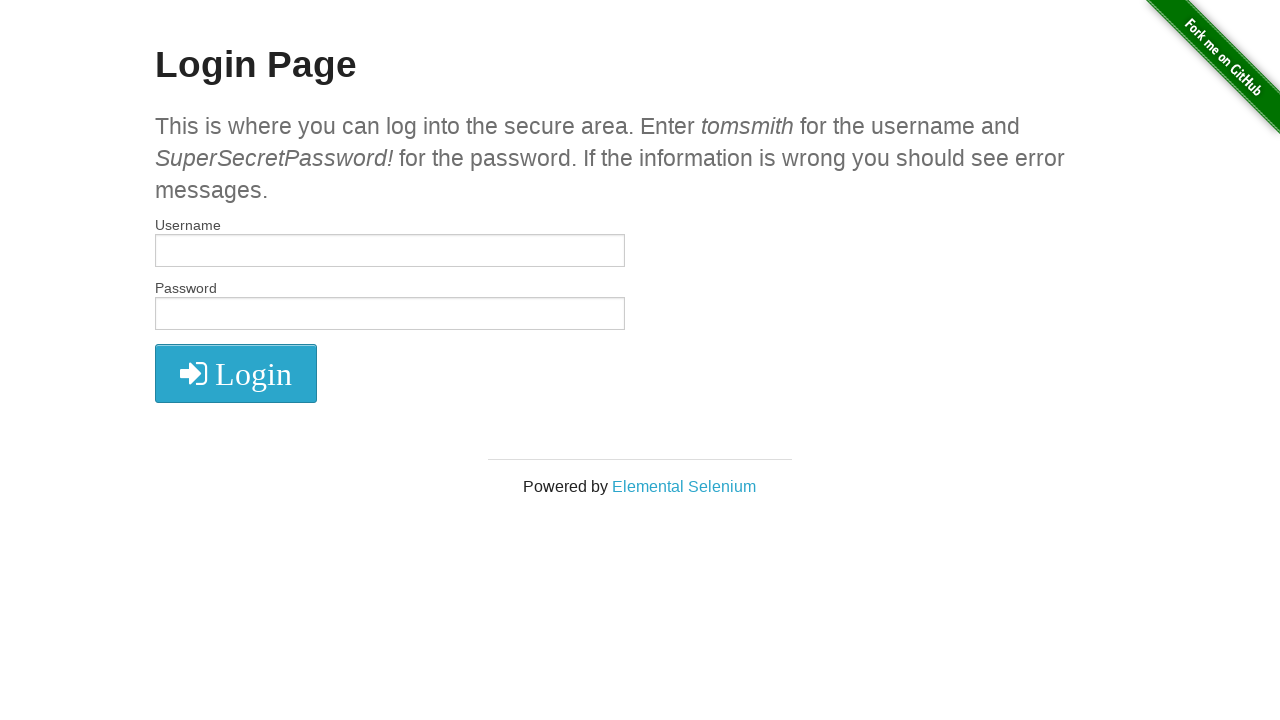

Located Elemental Selenium link element
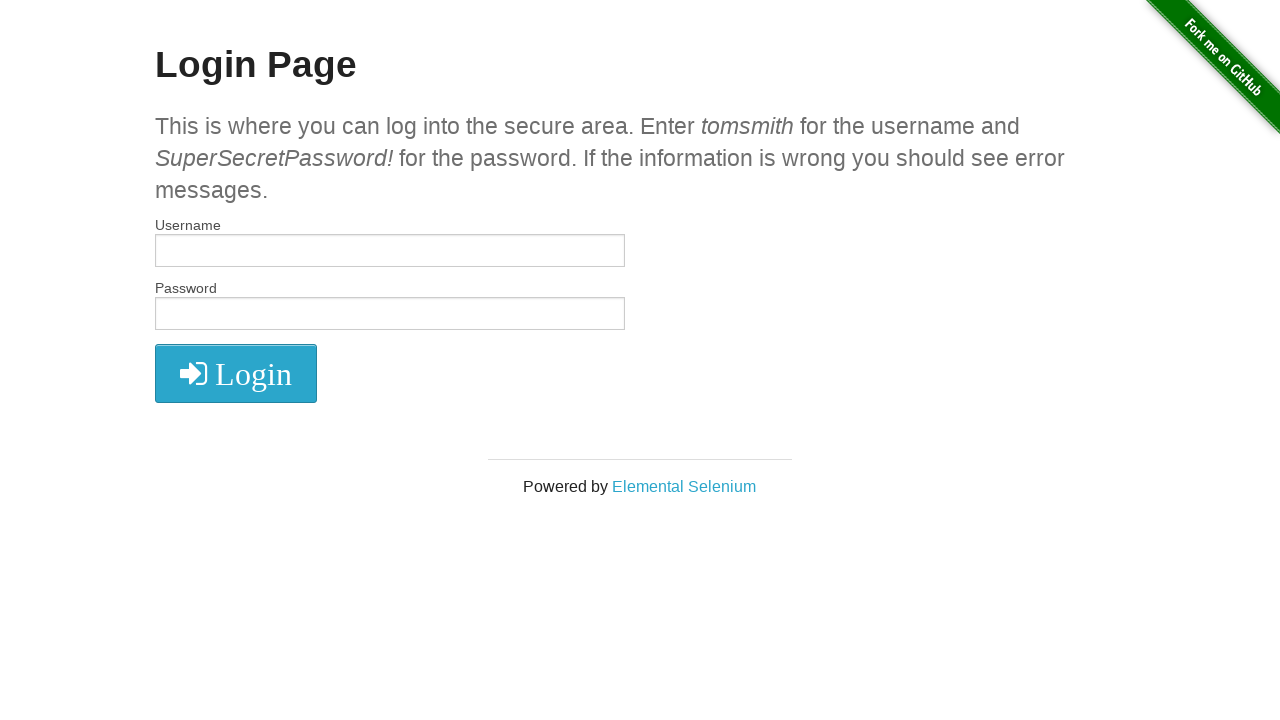

Verified Elemental Selenium link href attribute is correct
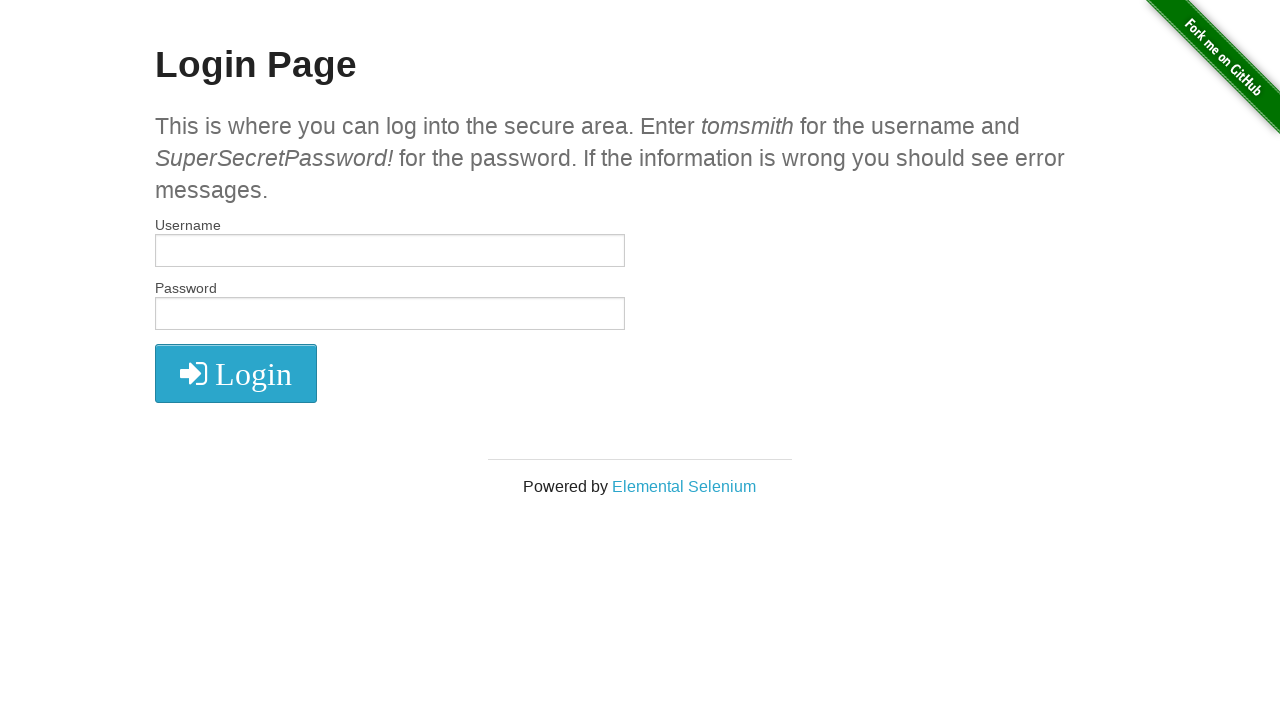

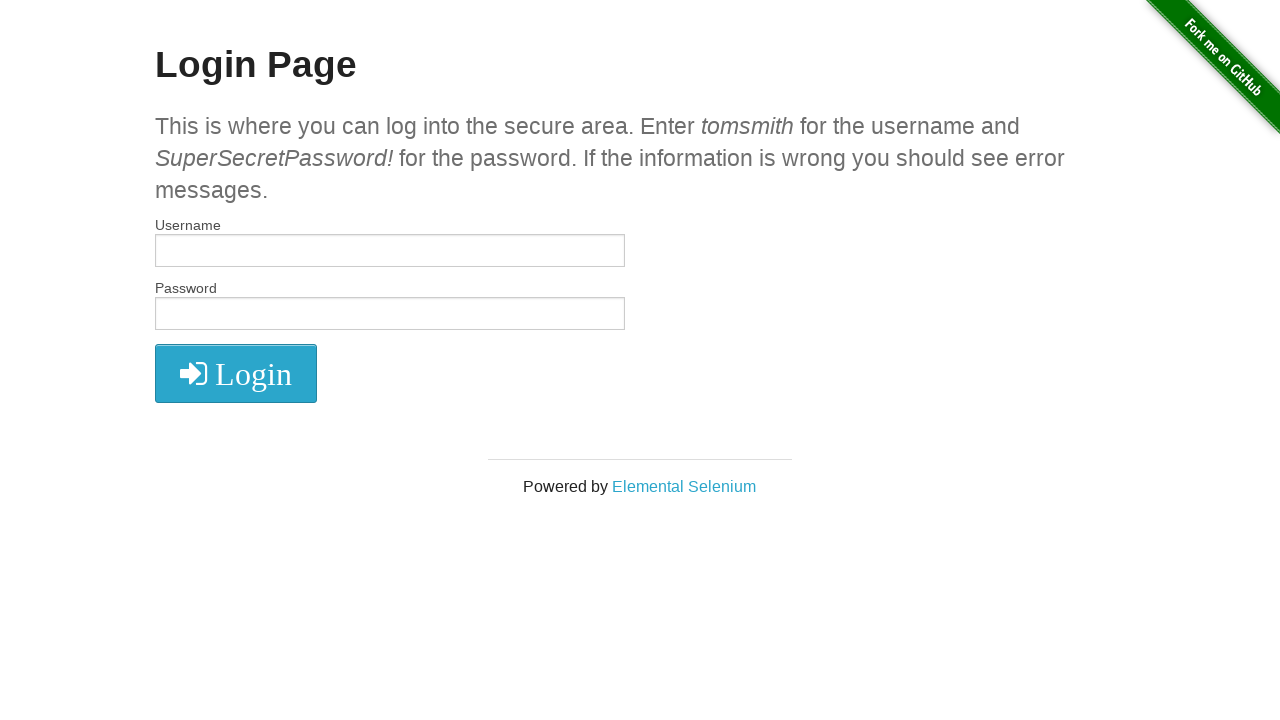